Tests filtering to display all items after applying other filters

Starting URL: https://demo.playwright.dev/todomvc

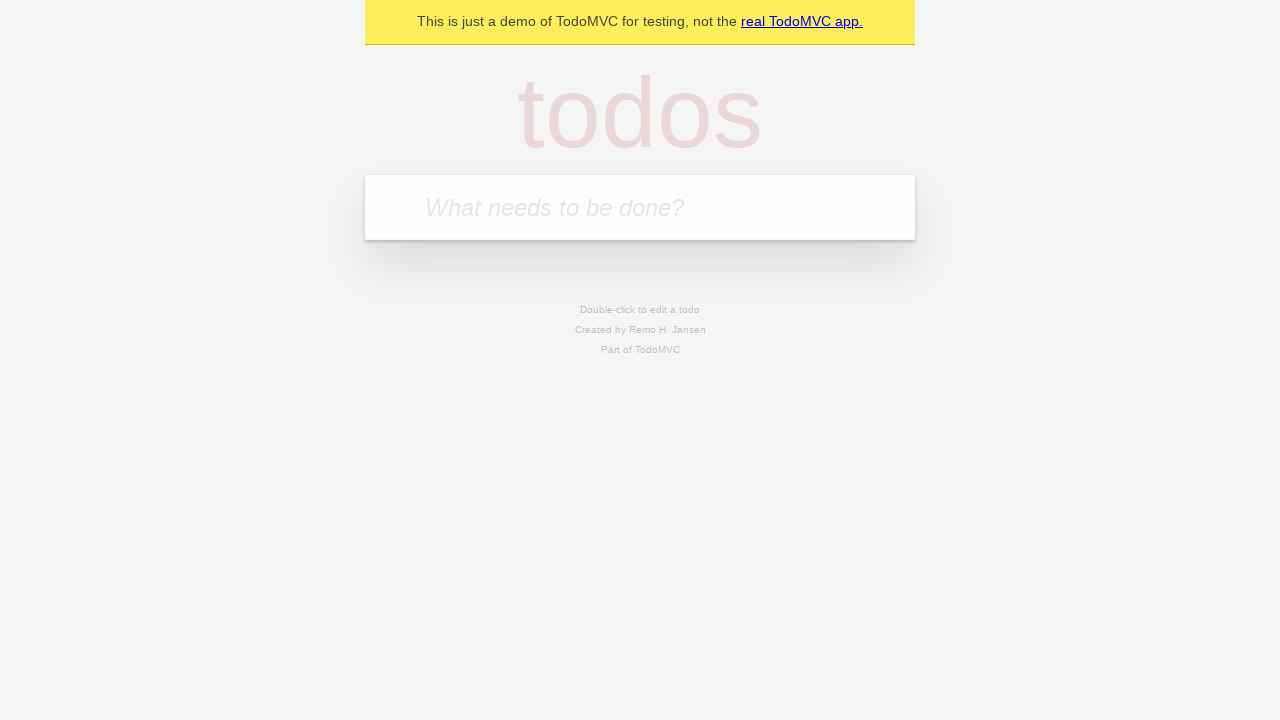

Filled todo input with 'buy some cheese' on internal:attr=[placeholder="What needs to be done?"i]
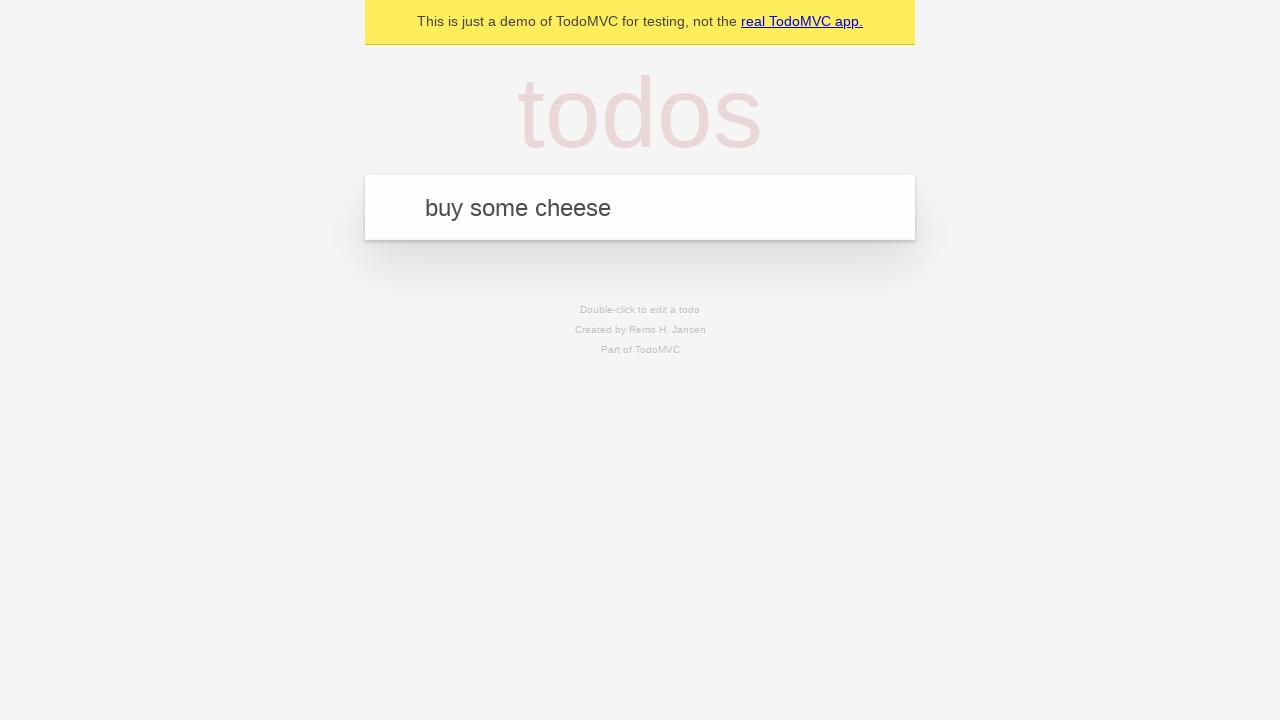

Pressed Enter to create todo 'buy some cheese' on internal:attr=[placeholder="What needs to be done?"i]
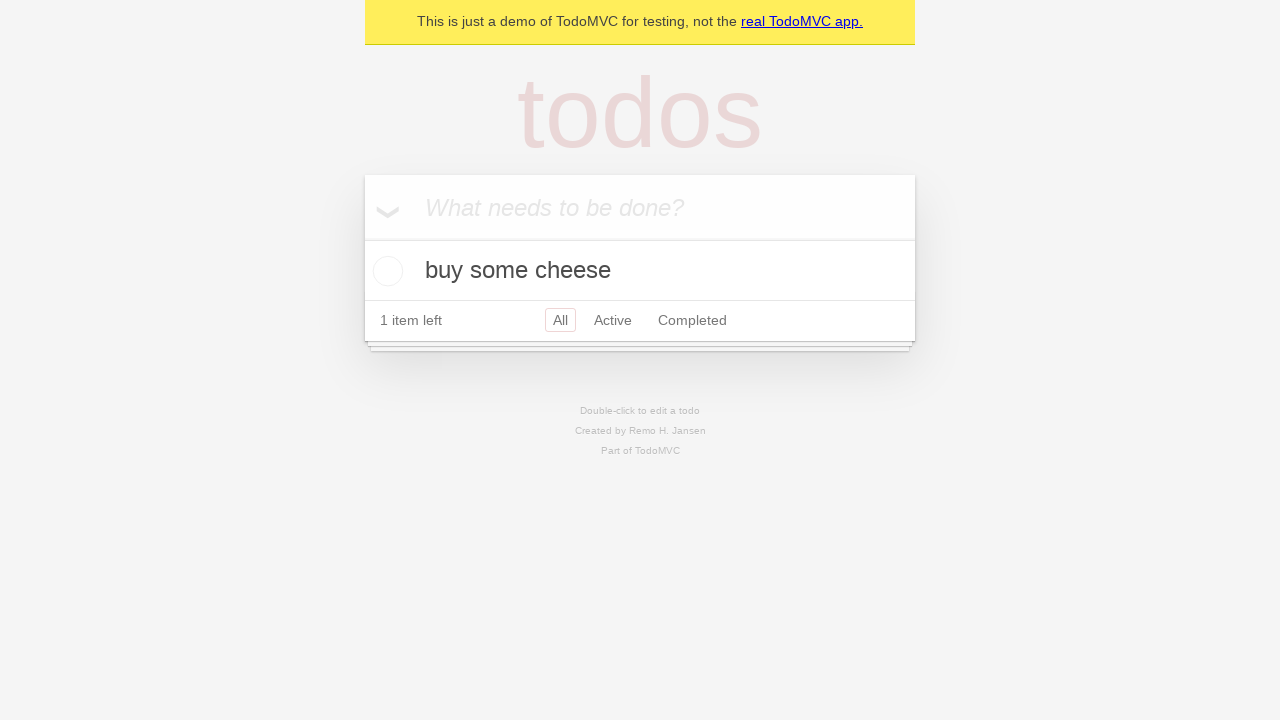

Filled todo input with 'feed the cat' on internal:attr=[placeholder="What needs to be done?"i]
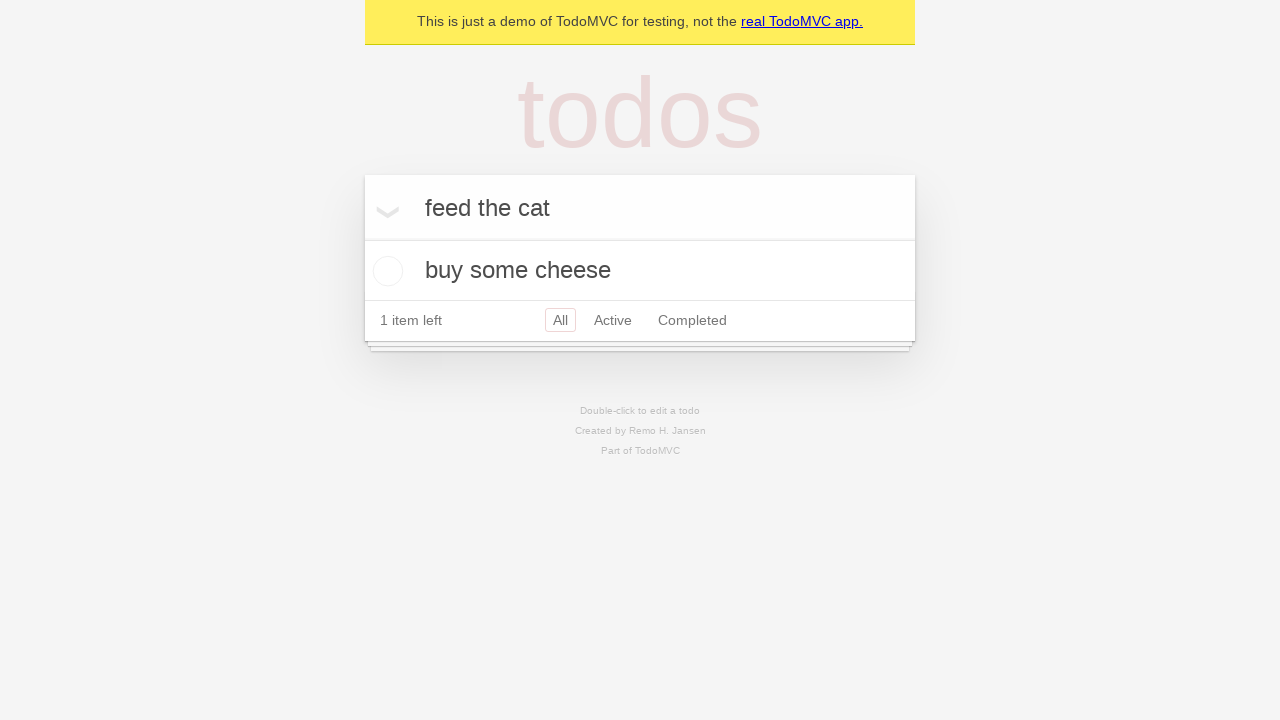

Pressed Enter to create todo 'feed the cat' on internal:attr=[placeholder="What needs to be done?"i]
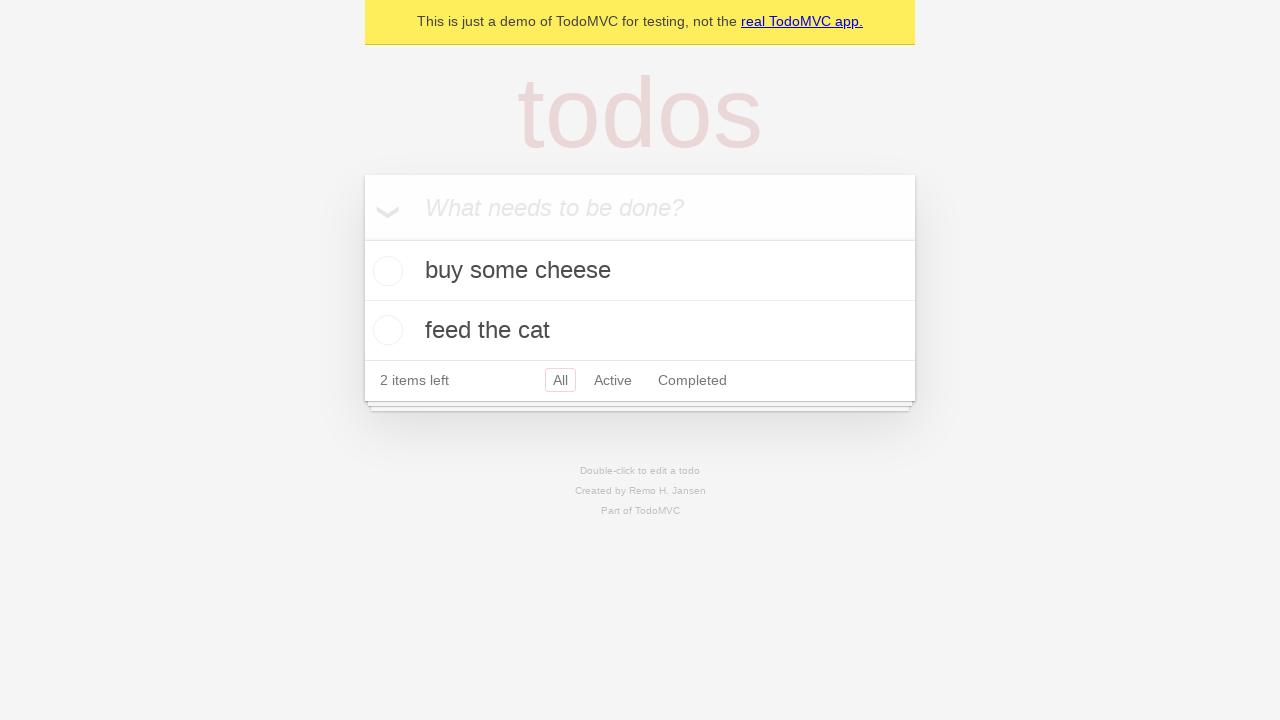

Filled todo input with 'book a doctors appointment' on internal:attr=[placeholder="What needs to be done?"i]
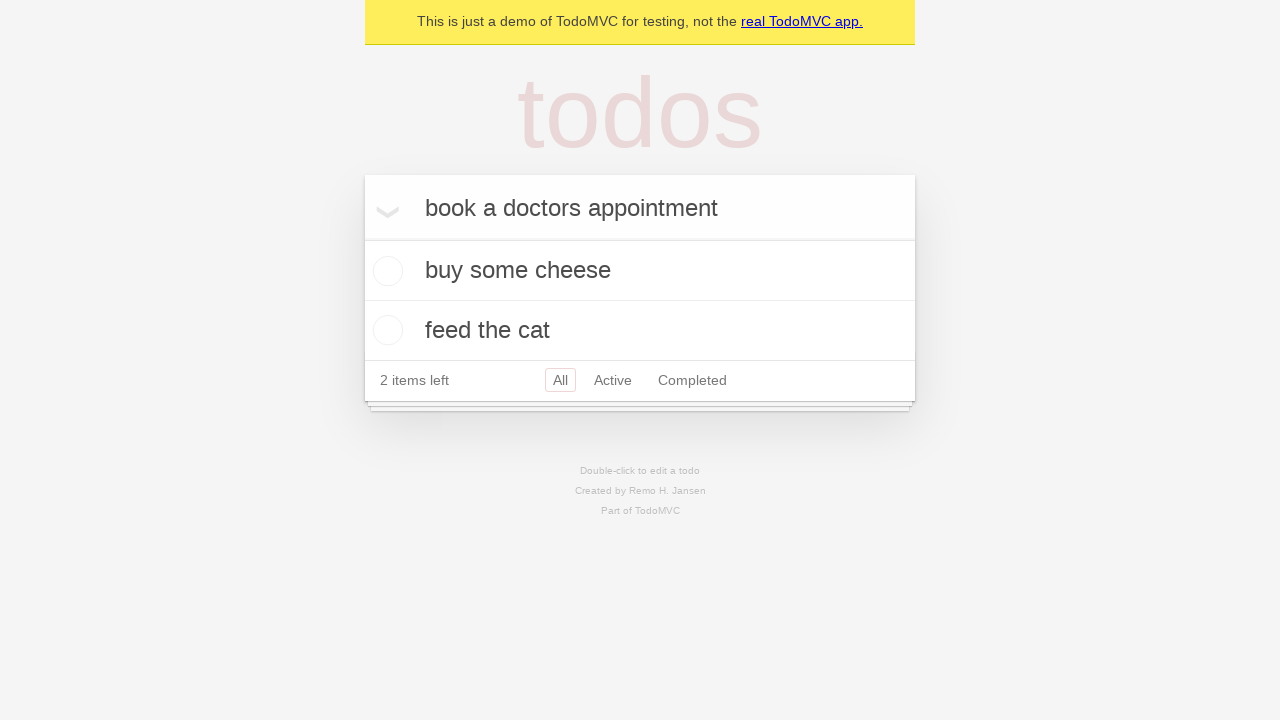

Pressed Enter to create todo 'book a doctors appointment' on internal:attr=[placeholder="What needs to be done?"i]
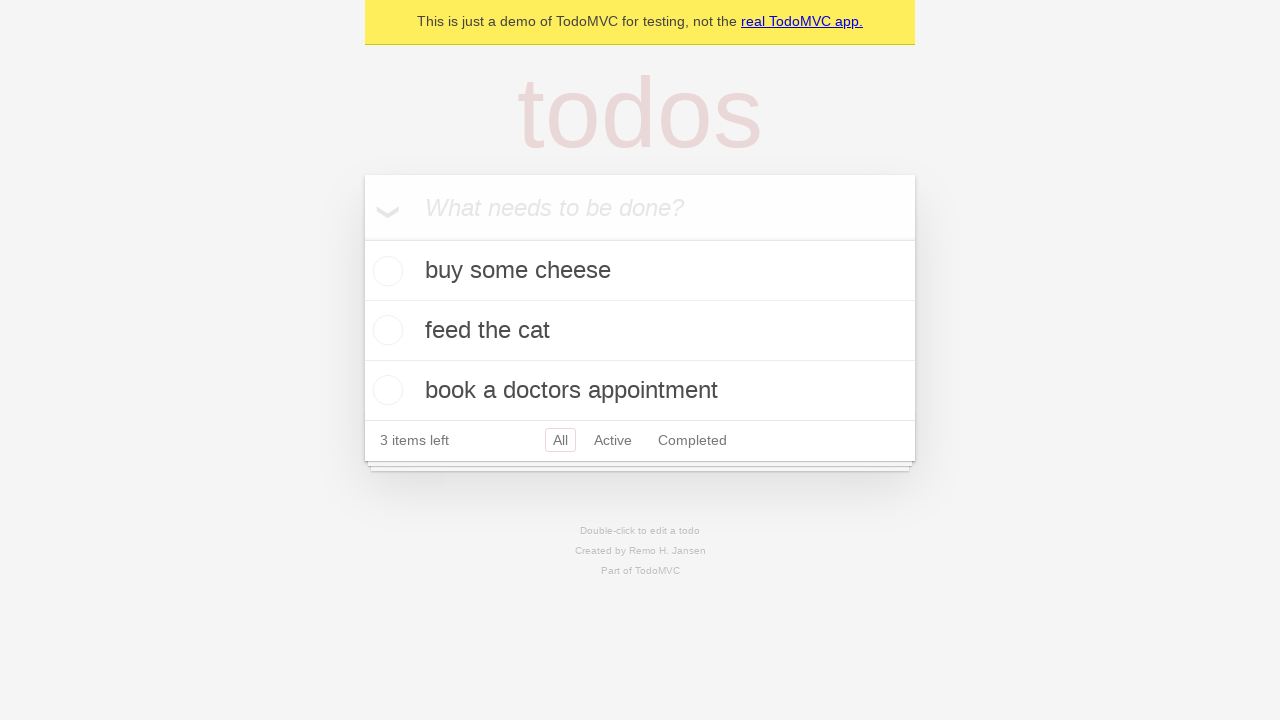

Waited for all 3 todo items to be created
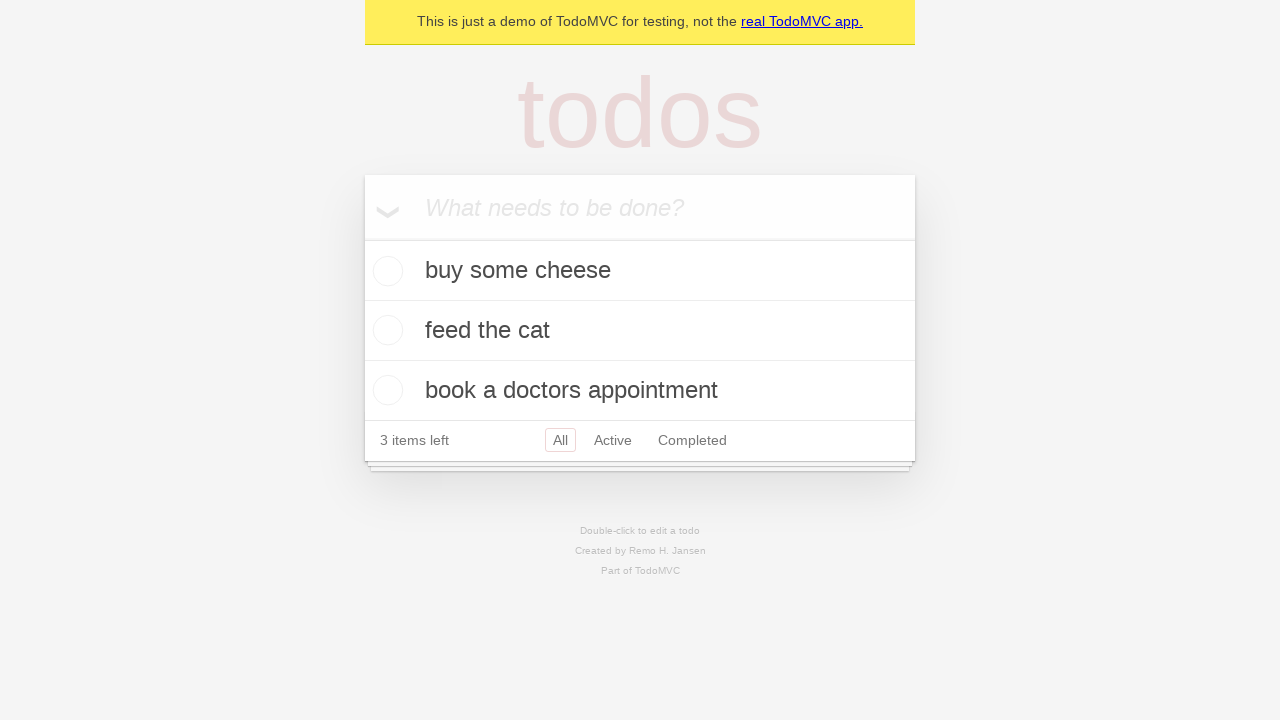

Checked the second todo item checkbox at (385, 330) on internal:testid=[data-testid="todo-item"s] >> nth=1 >> internal:role=checkbox
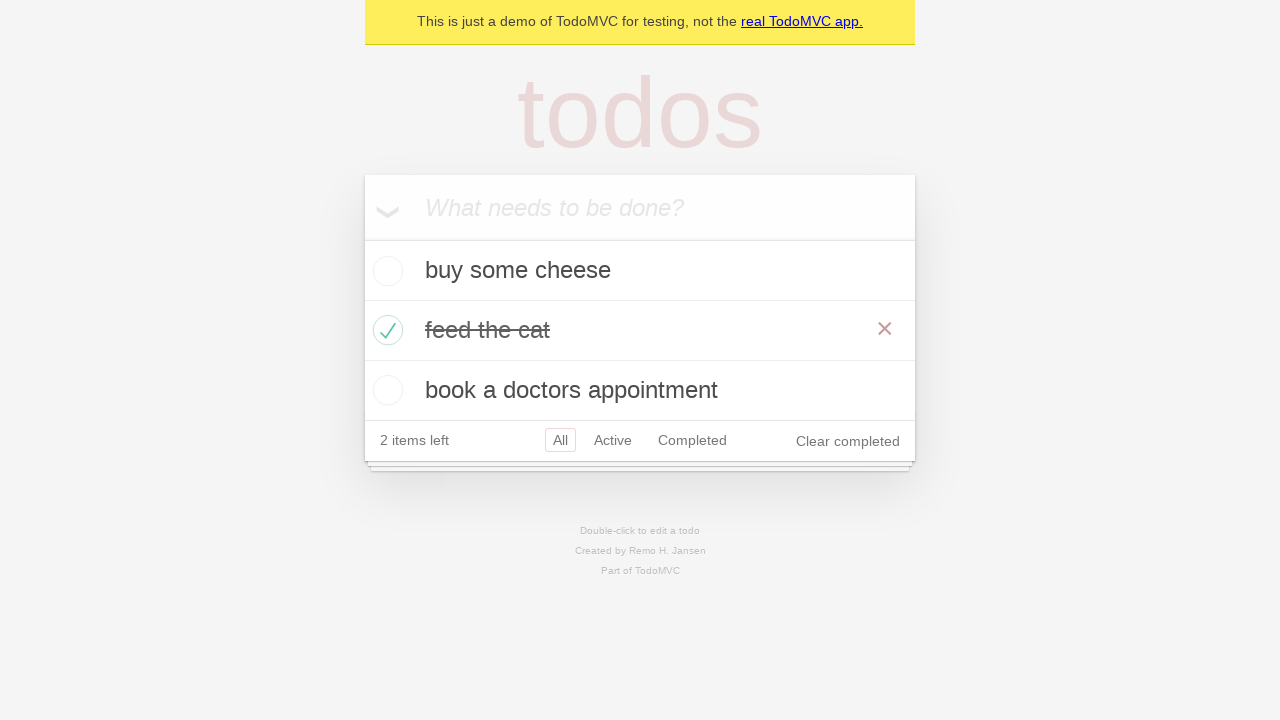

Clicked 'Active' filter to display only active items at (613, 440) on internal:role=link[name="Active"i]
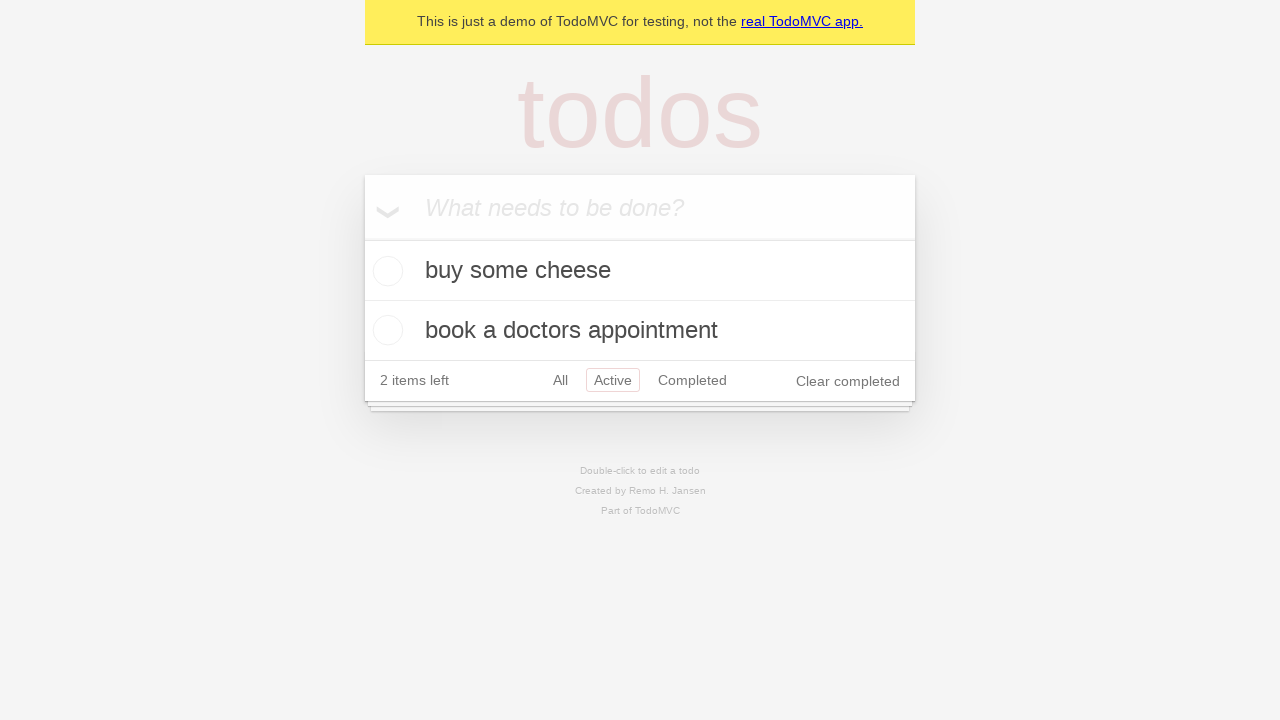

Clicked 'Completed' filter to display only completed items at (692, 380) on internal:role=link[name="Completed"i]
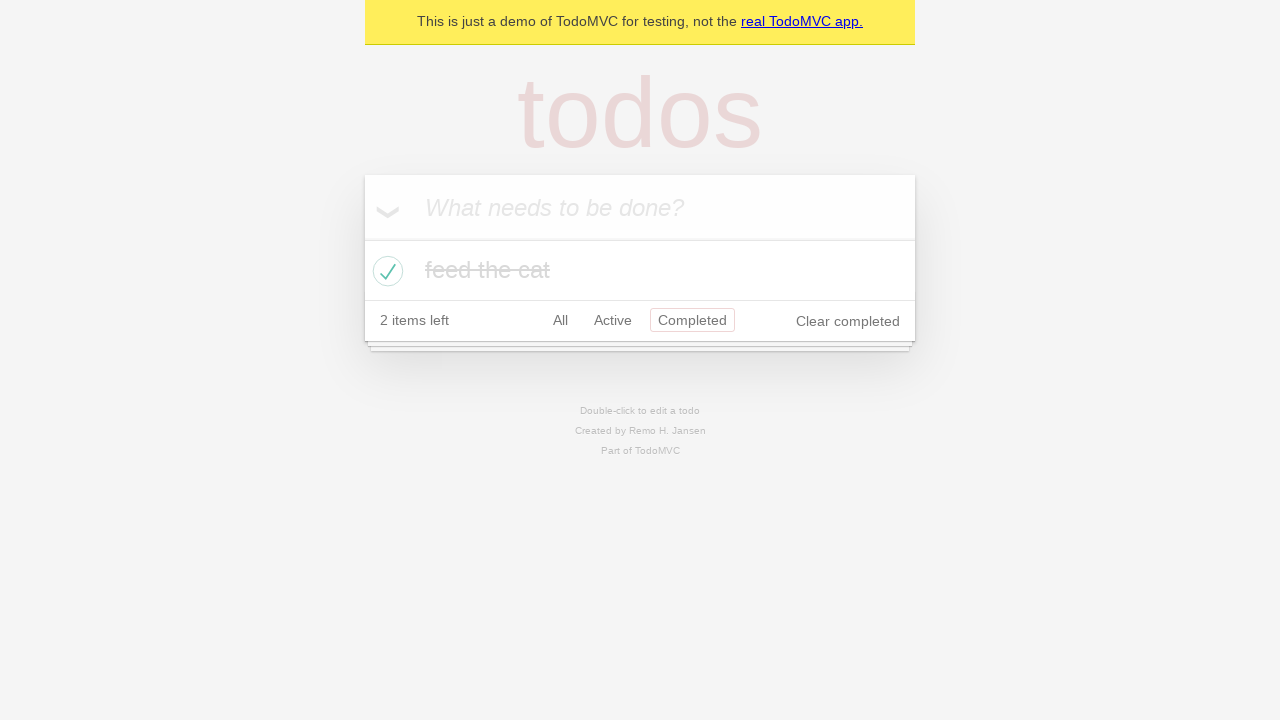

Clicked 'All' filter to display all items at (560, 320) on internal:role=link[name="All"i]
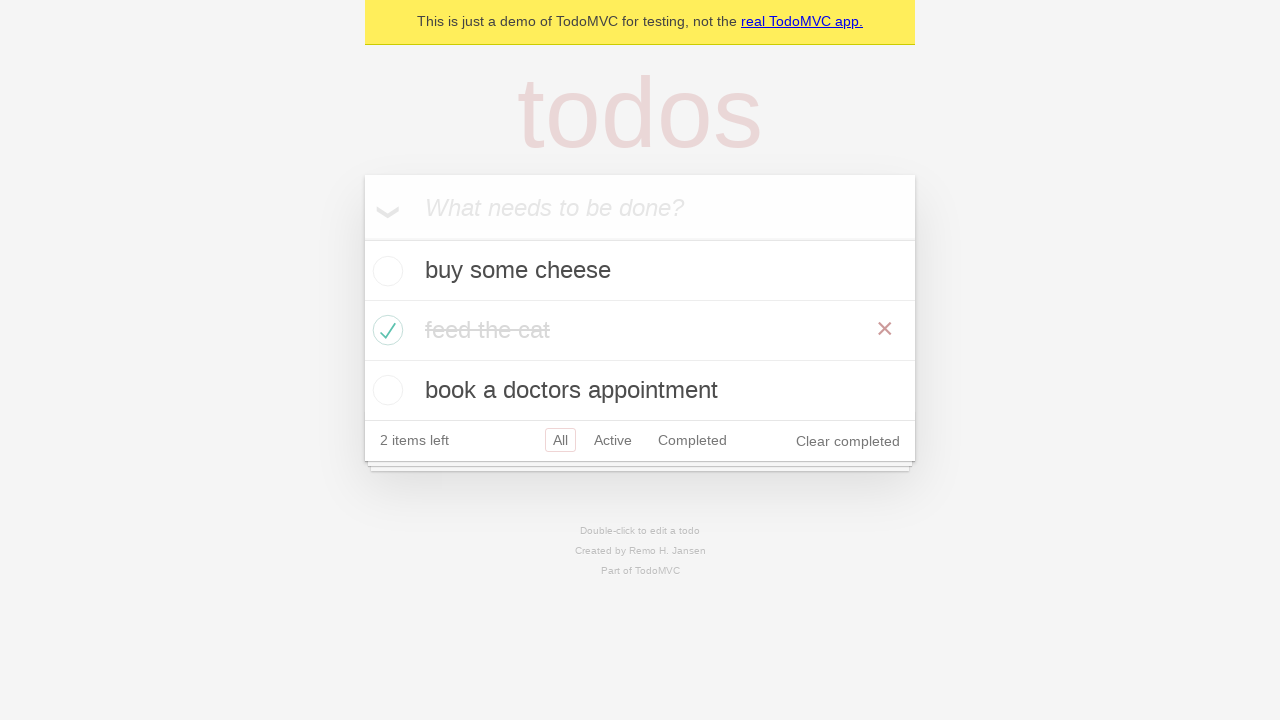

Verified all 3 todo items are now displayed
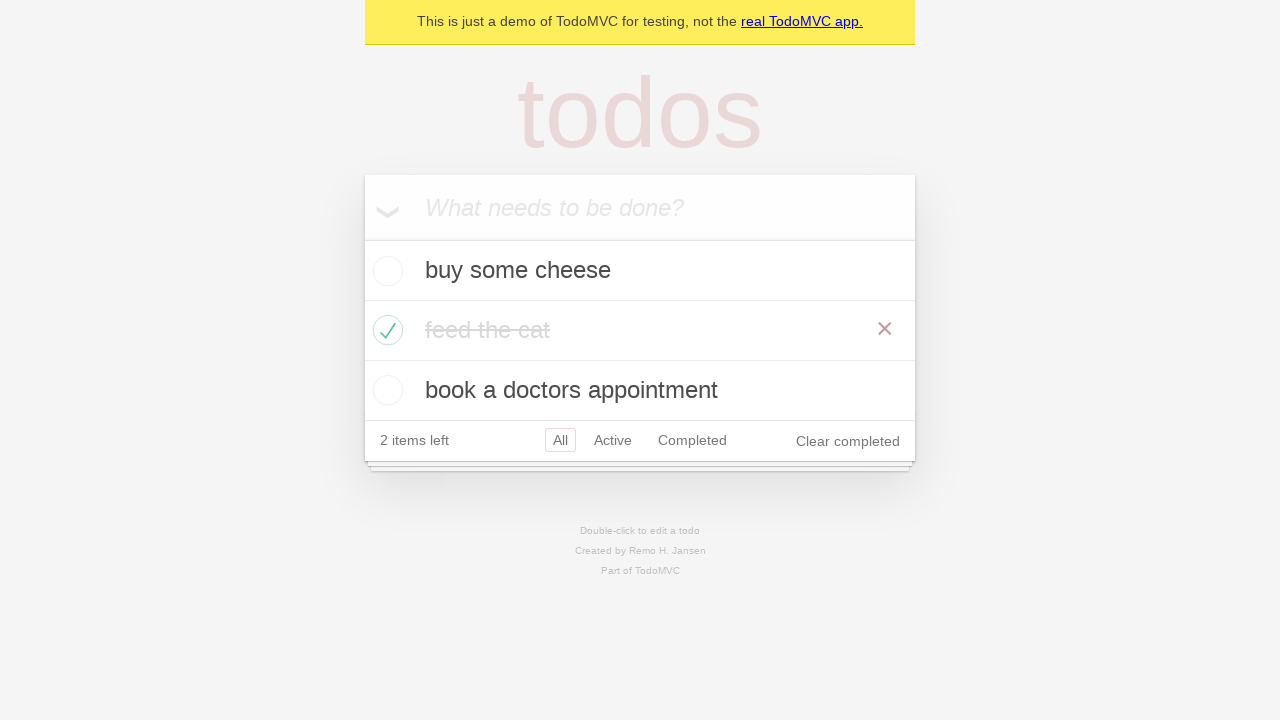

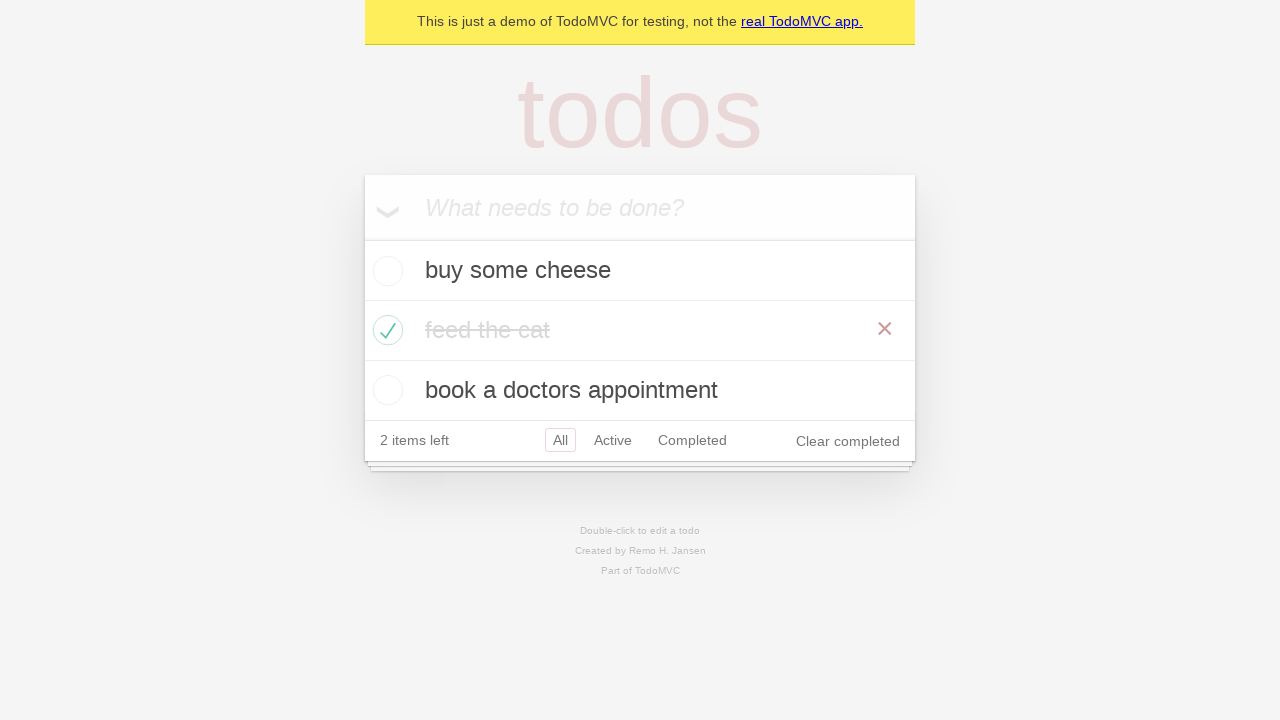